Tests filtering to display all todo items after viewing filtered lists

Starting URL: https://demo.playwright.dev/todomvc

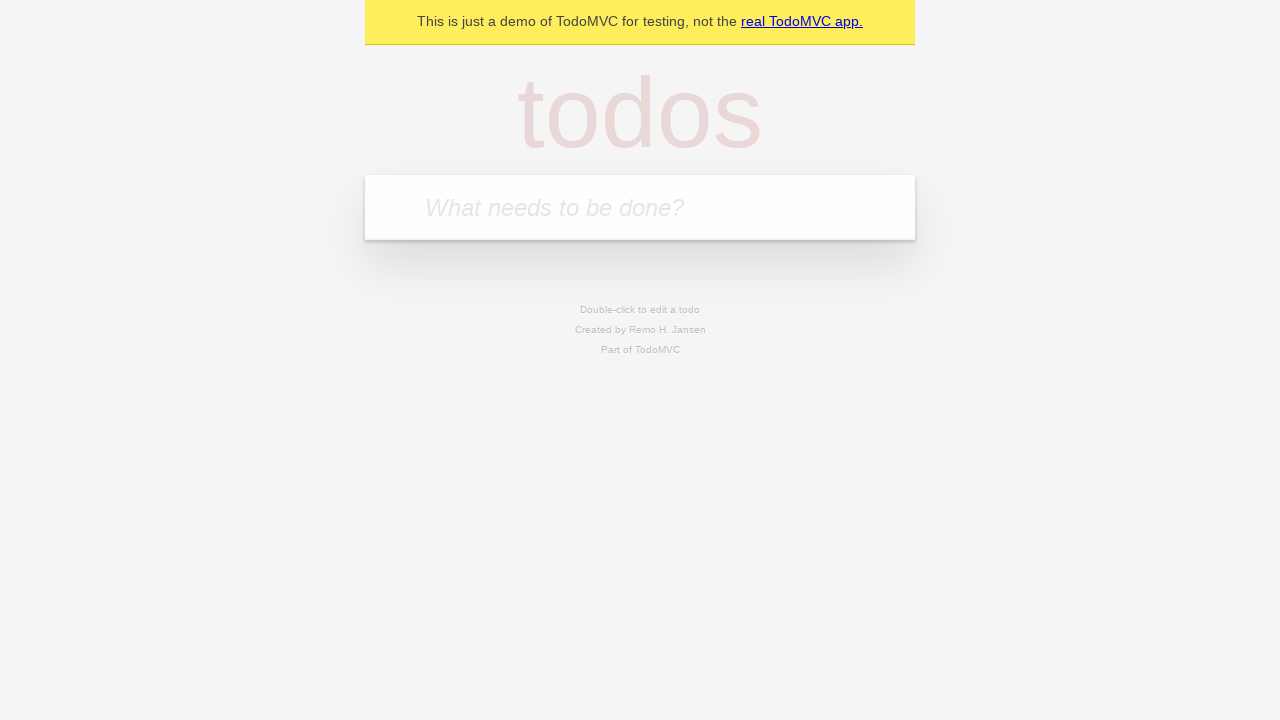

Filled todo input with 'buy some cheese' on internal:attr=[placeholder="What needs to be done?"i]
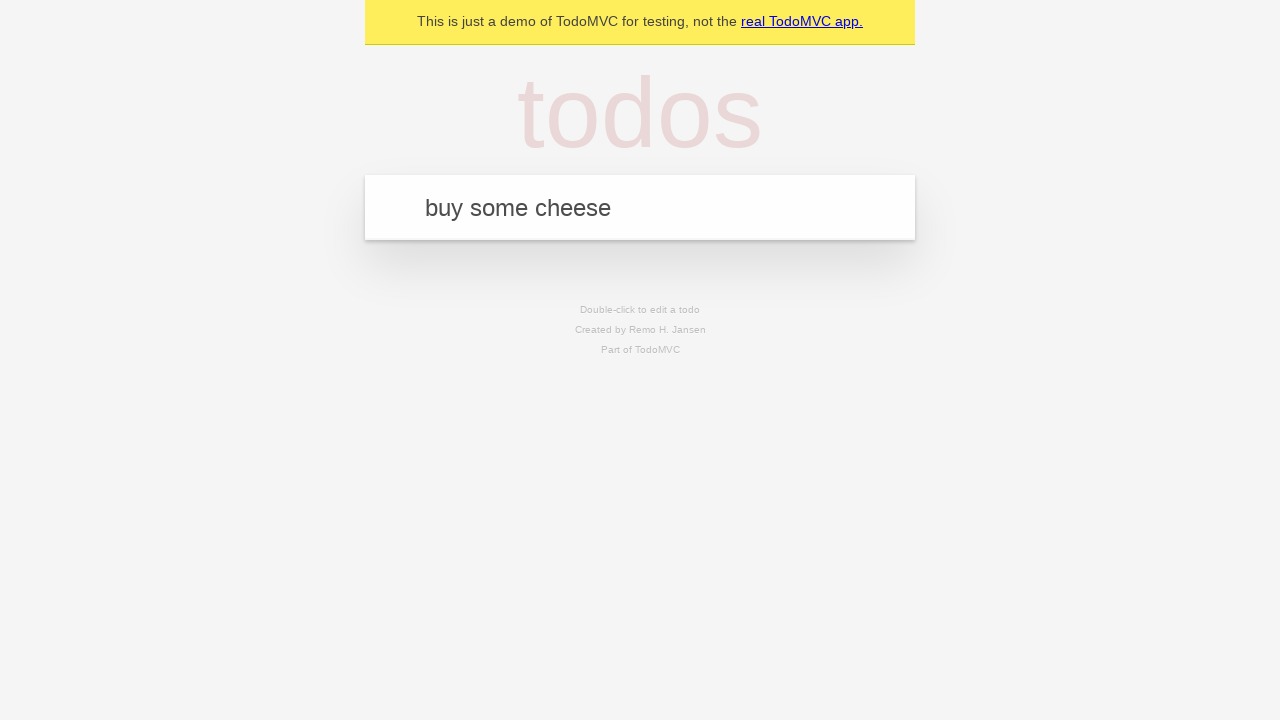

Pressed Enter to add first todo item on internal:attr=[placeholder="What needs to be done?"i]
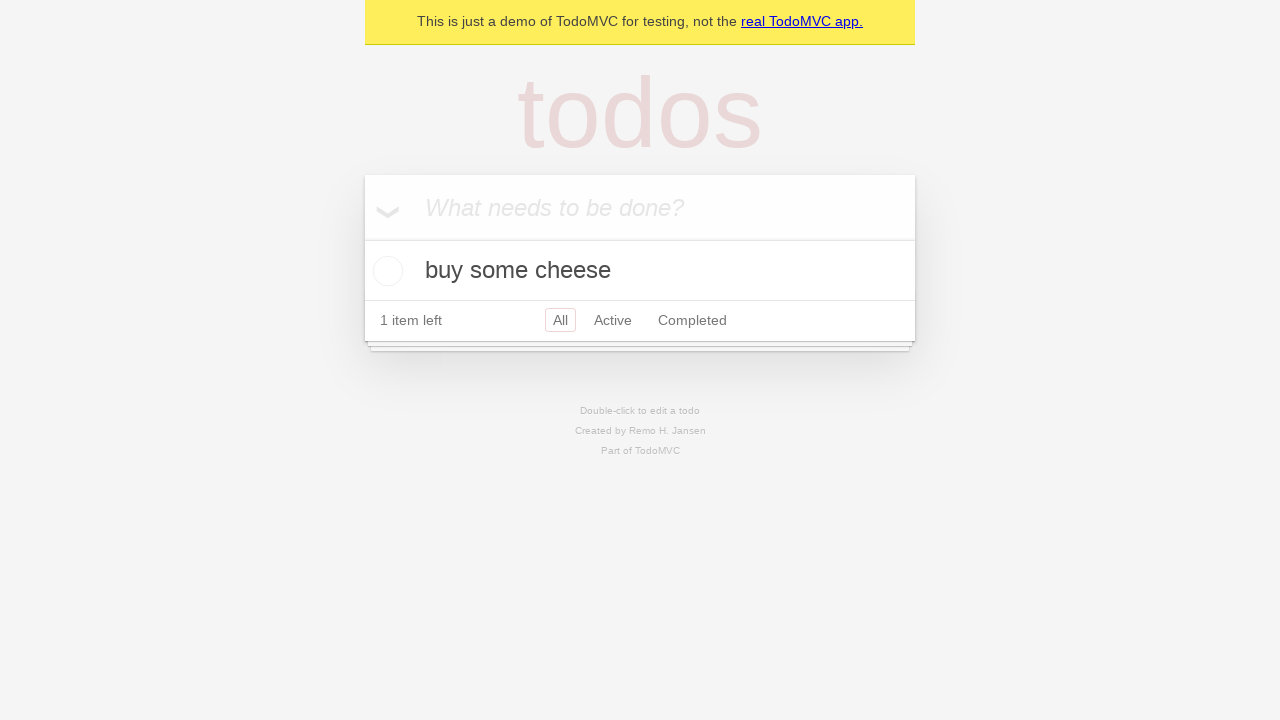

Filled todo input with 'feed the cat' on internal:attr=[placeholder="What needs to be done?"i]
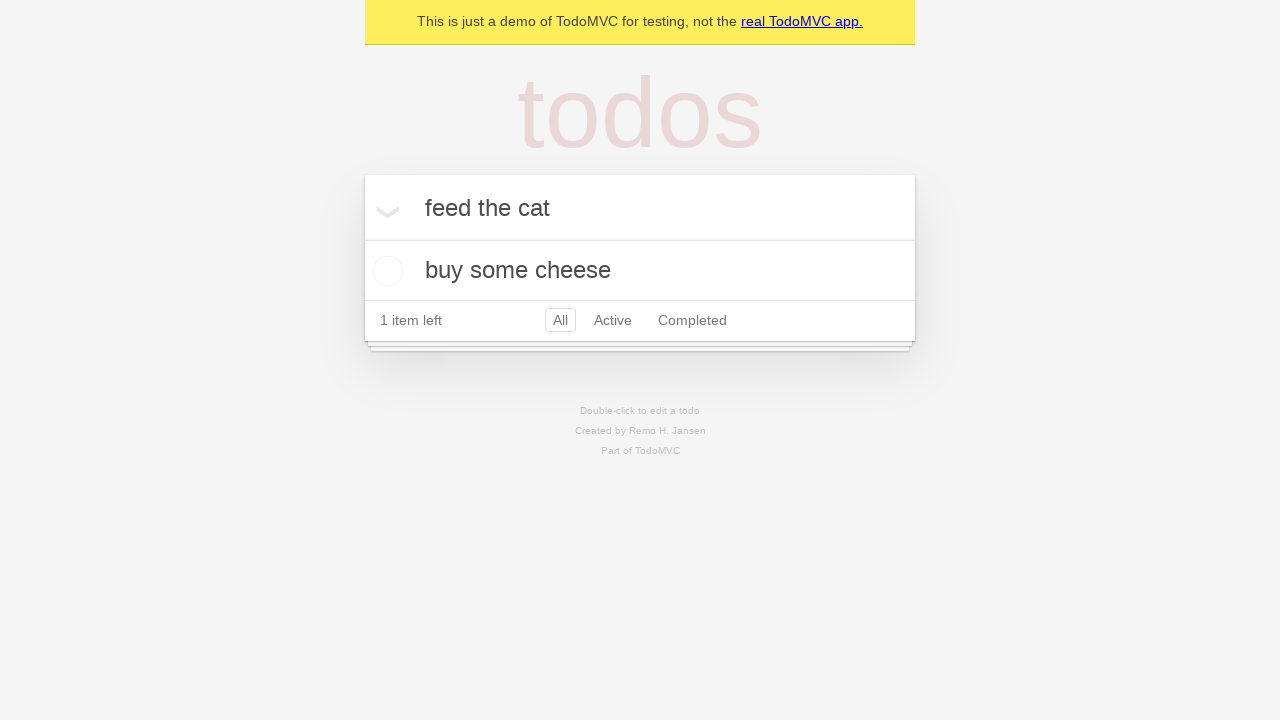

Pressed Enter to add second todo item on internal:attr=[placeholder="What needs to be done?"i]
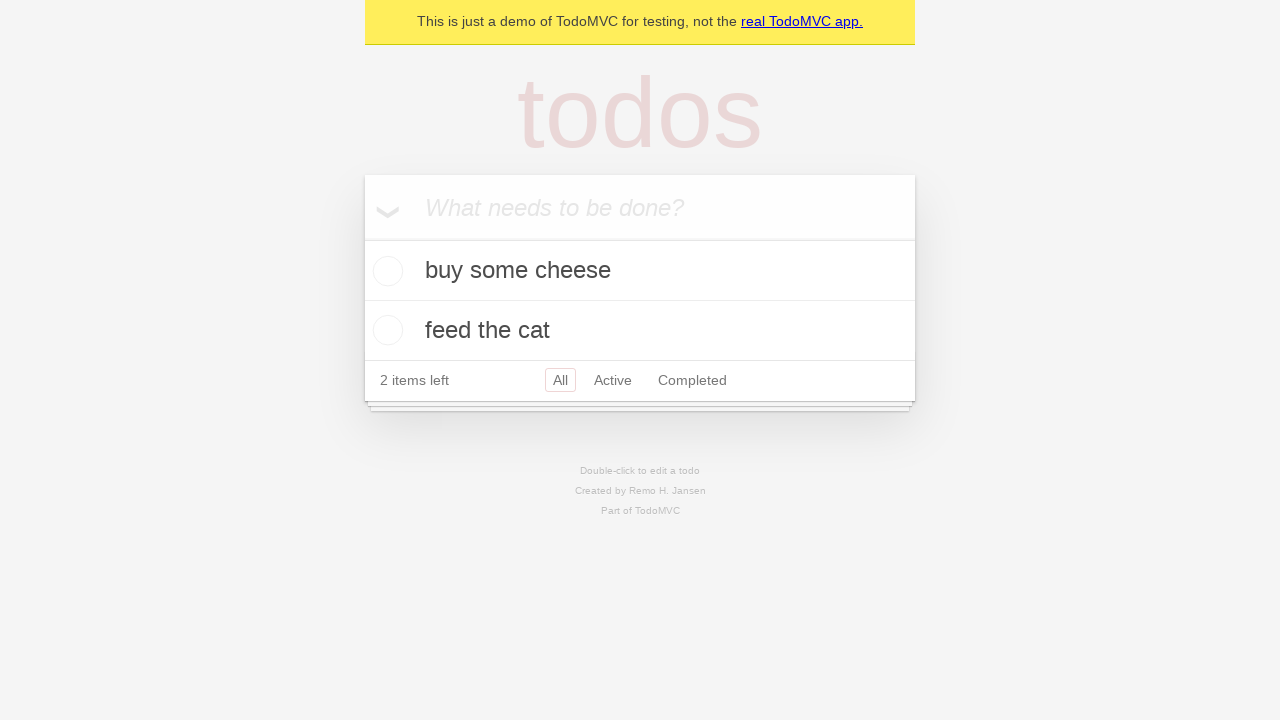

Filled todo input with 'book a doctors appointment' on internal:attr=[placeholder="What needs to be done?"i]
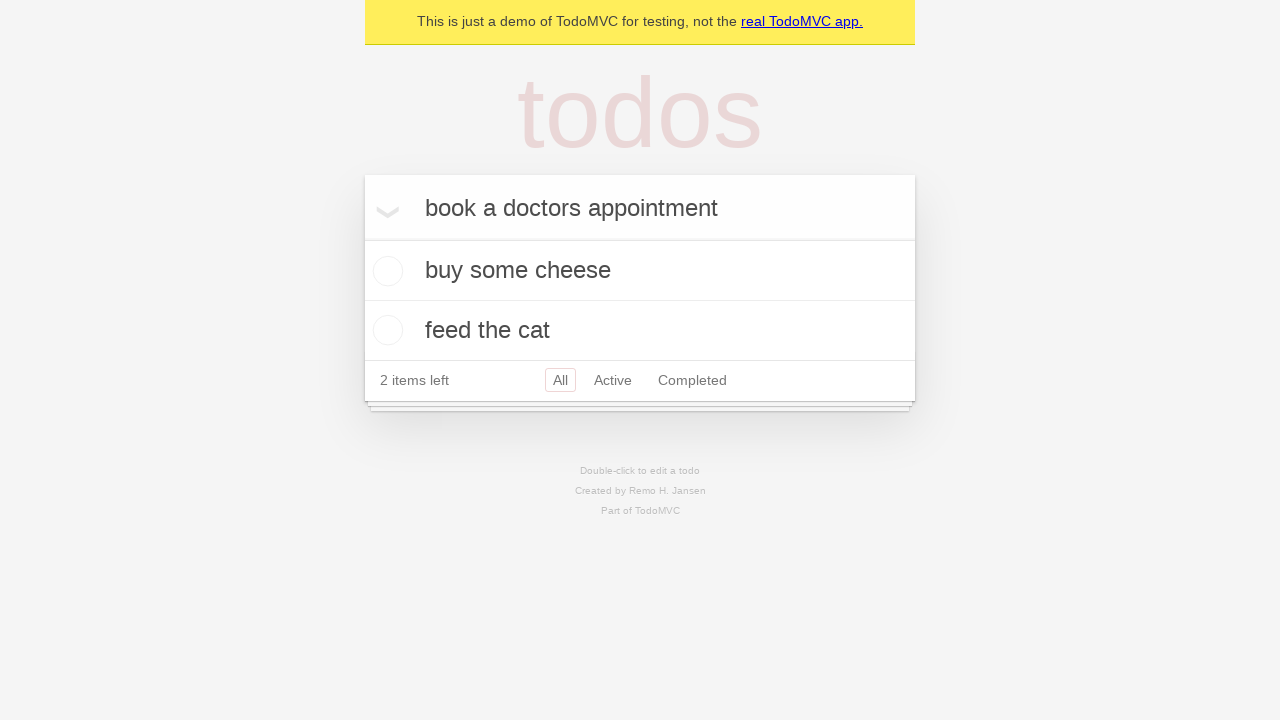

Pressed Enter to add third todo item on internal:attr=[placeholder="What needs to be done?"i]
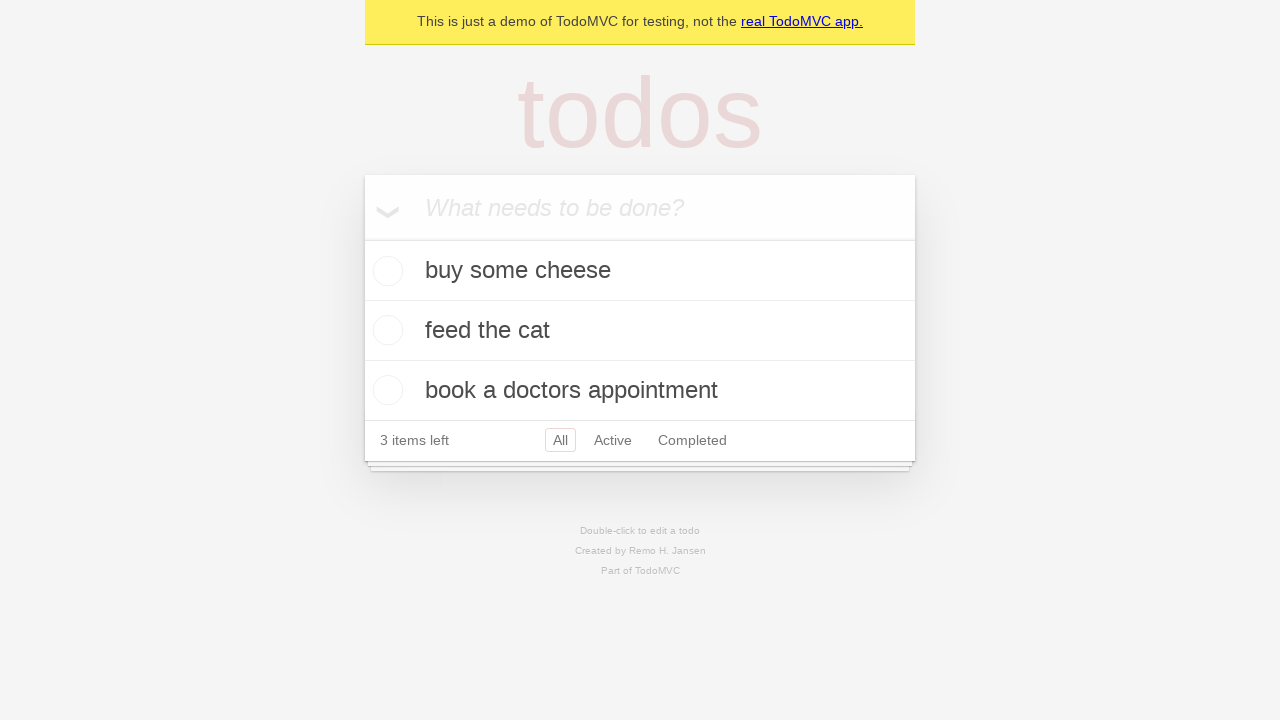

Waited for all 3 todo items to appear
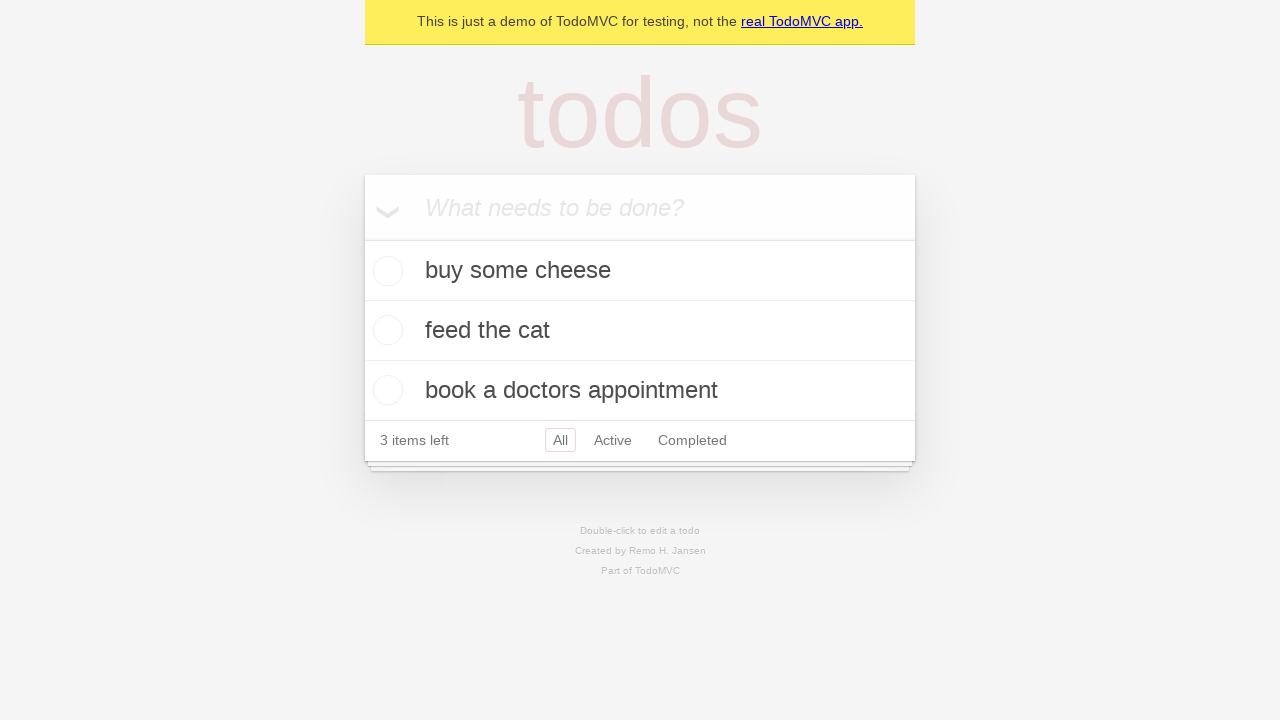

Checked the second todo item (feed the cat) at (385, 330) on internal:testid=[data-testid="todo-item"s] >> nth=1 >> internal:role=checkbox
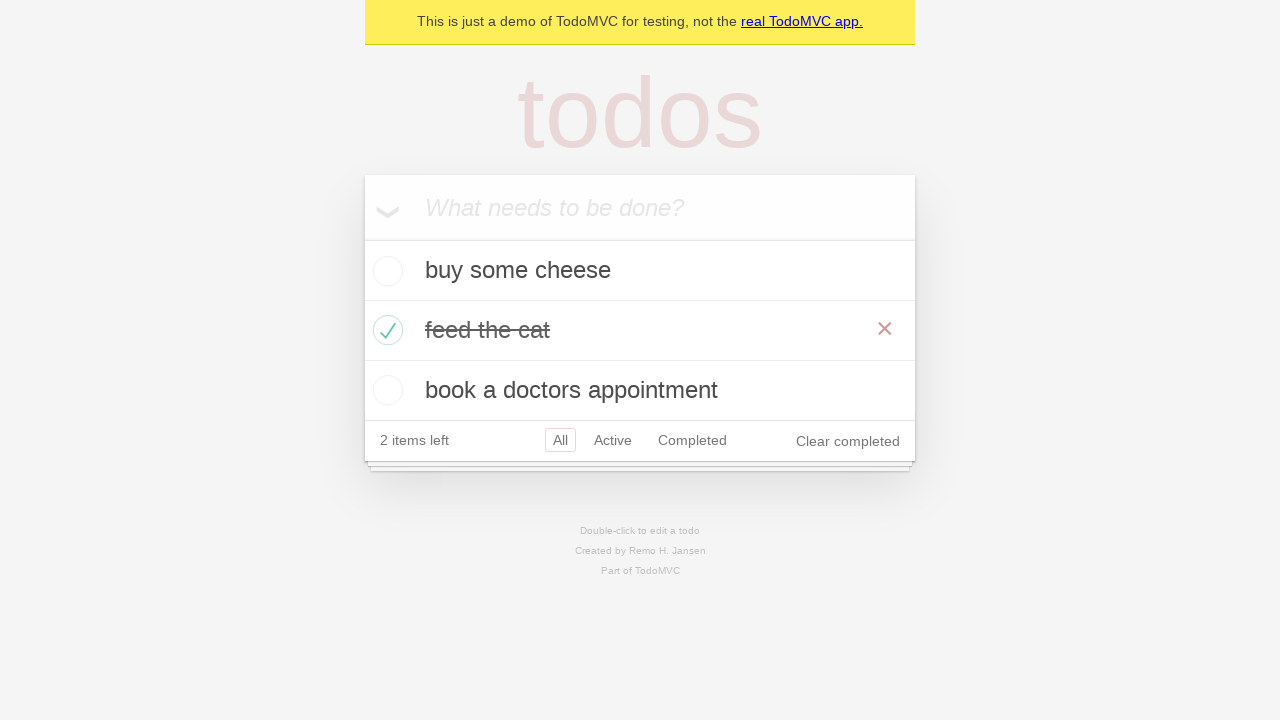

Clicked Active filter link to show only active todos at (613, 440) on internal:role=link[name="Active"i]
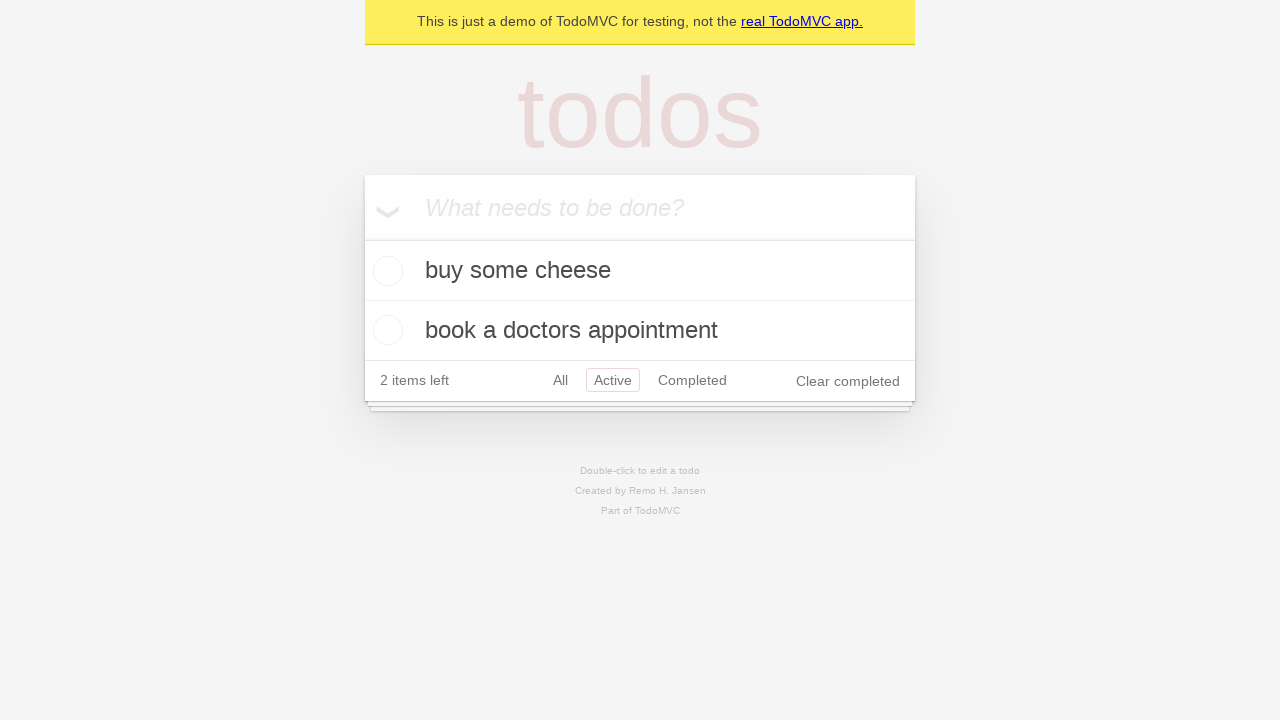

Clicked Completed filter link to show only completed todos at (692, 380) on internal:role=link[name="Completed"i]
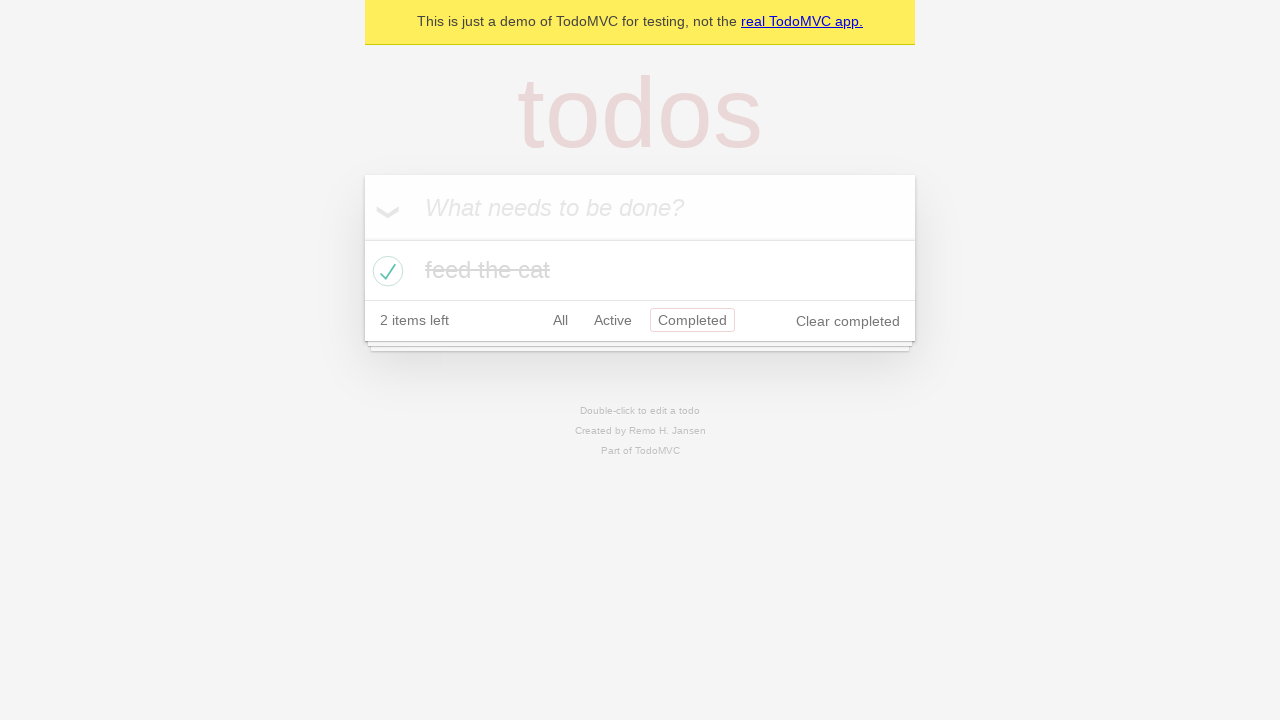

Clicked All filter link to display all todo items at (560, 320) on internal:role=link[name="All"i]
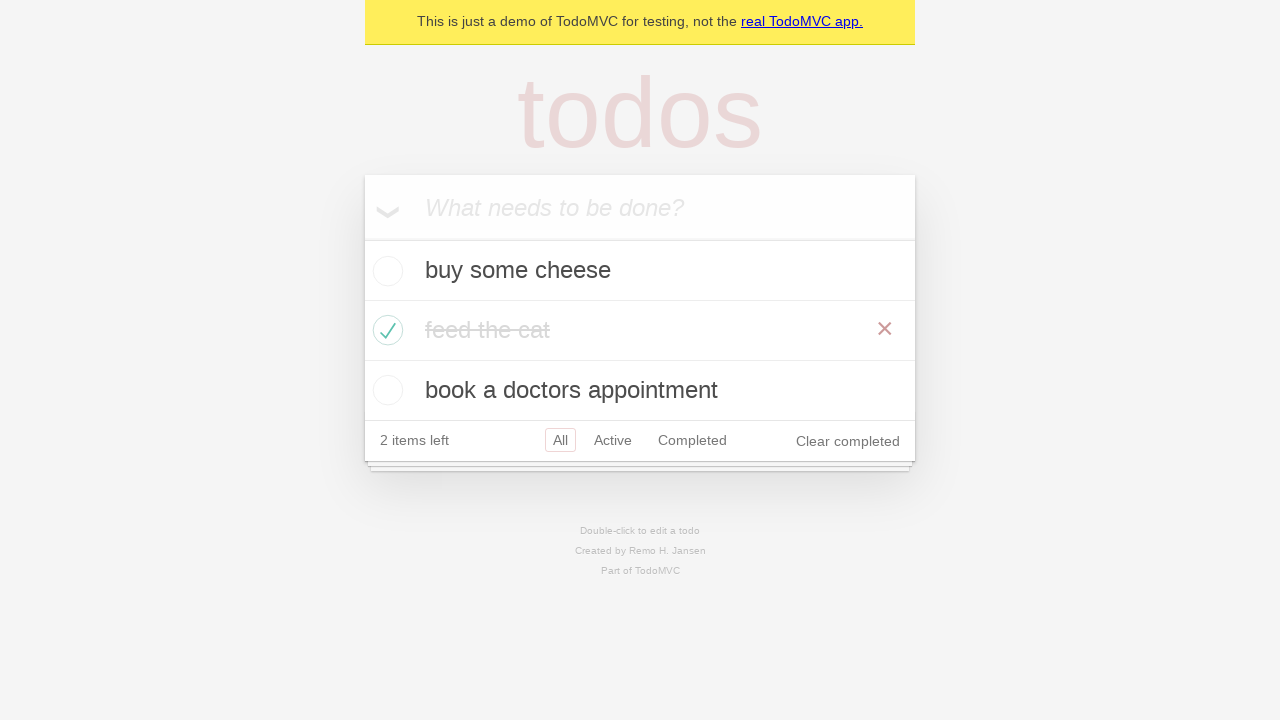

Waited for all 3 todo items to be visible in the All view
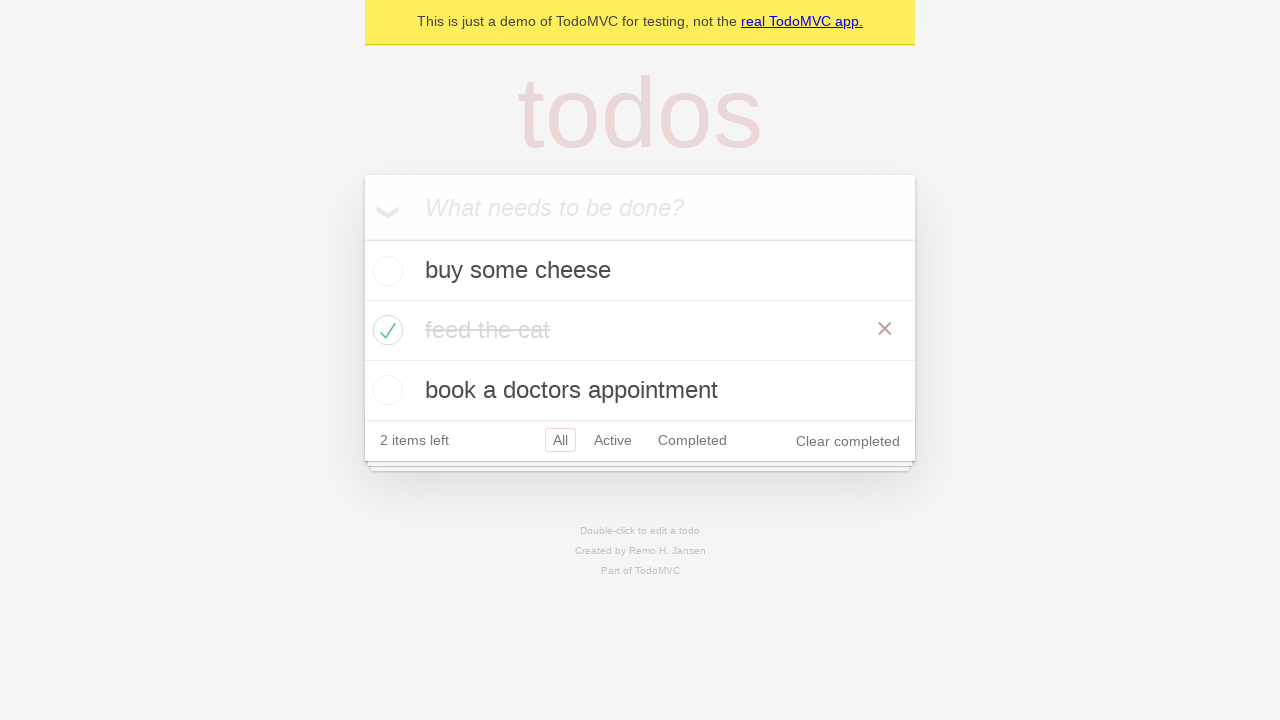

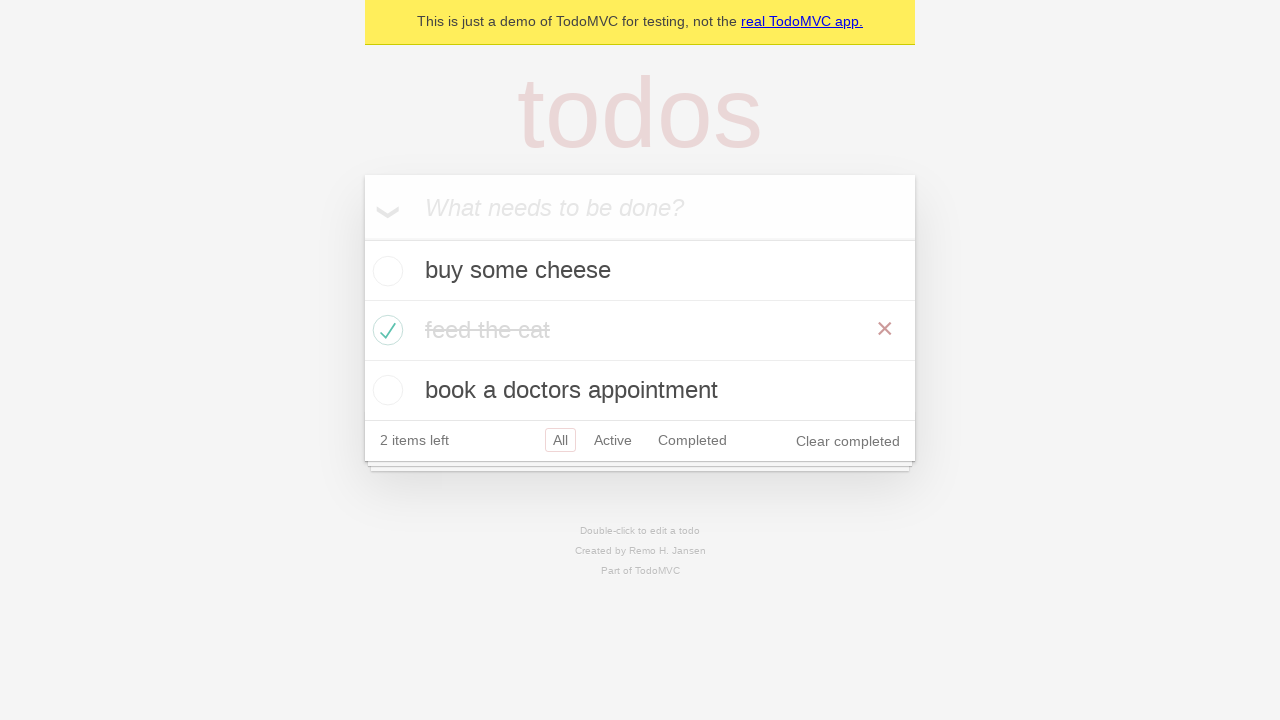